Tests the Redirect Link page by clicking on the redirect link and then clicking "here" to verify navigation to status codes page

Starting URL: https://the-internet.herokuapp.com/

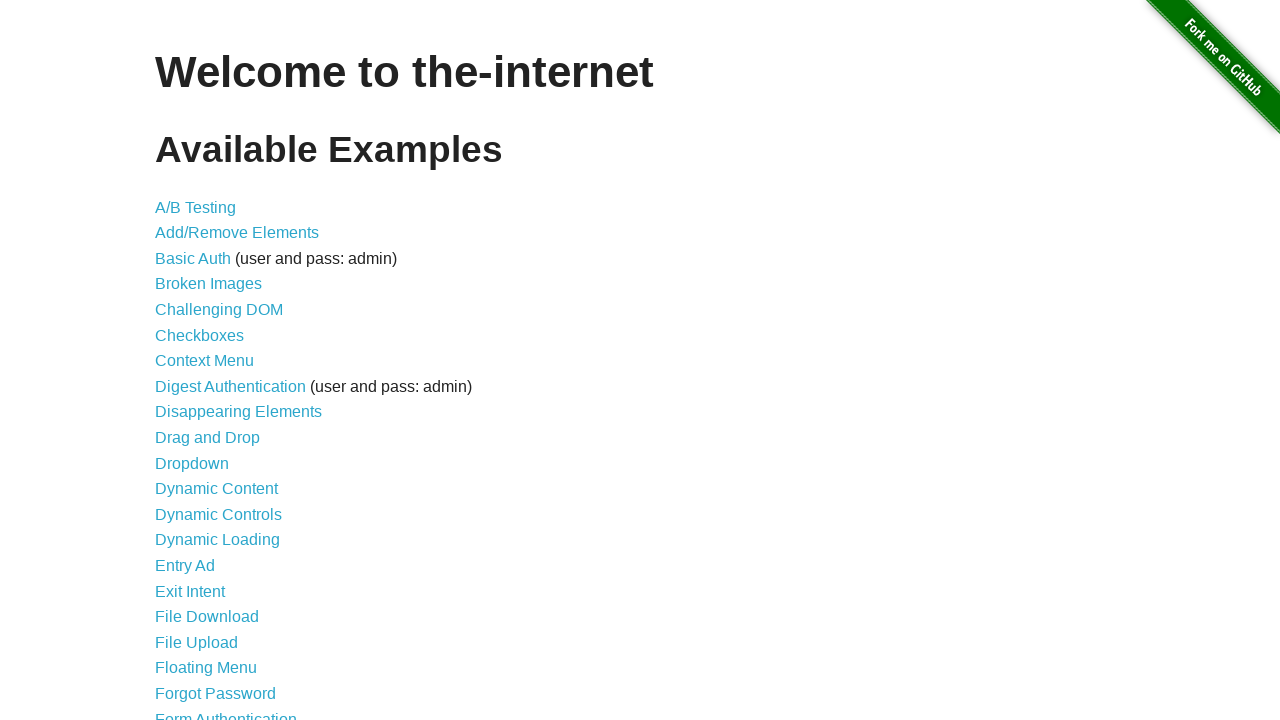

Clicked on 'Redirect Link' from the main page at (202, 446) on text=Redirect Link
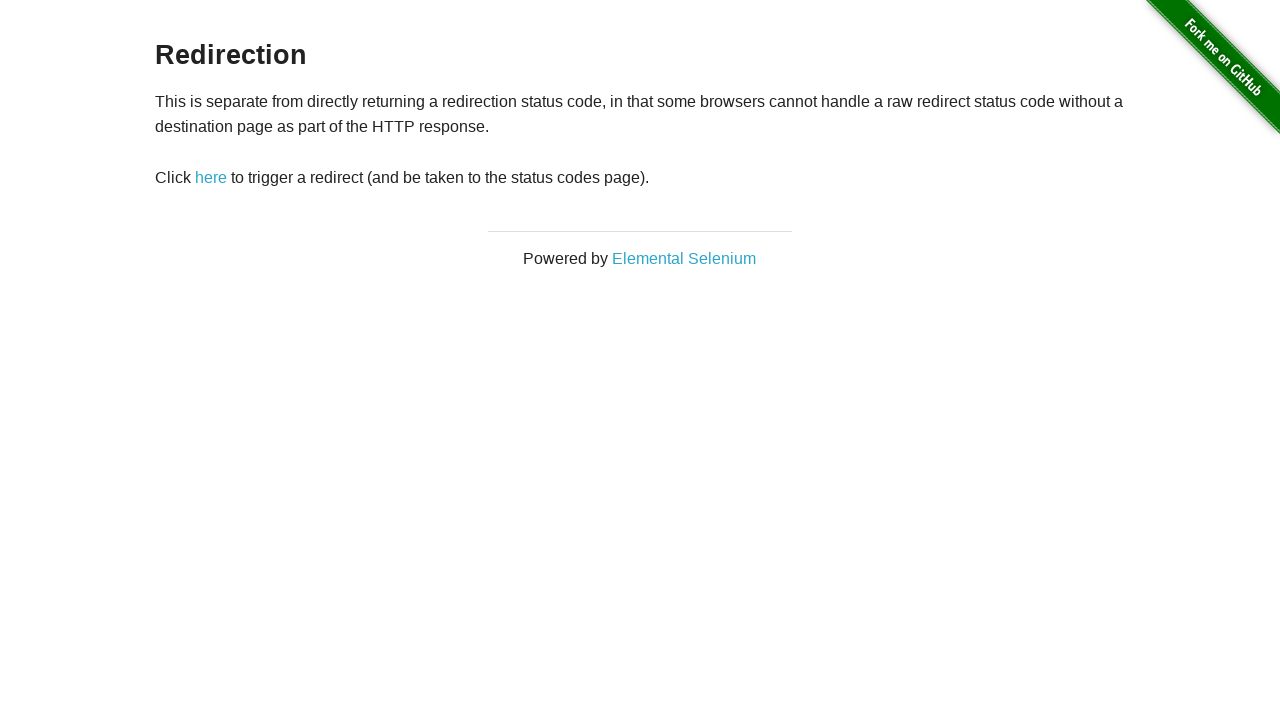

Clicked on 'here' link to trigger redirect at (211, 178) on text=here
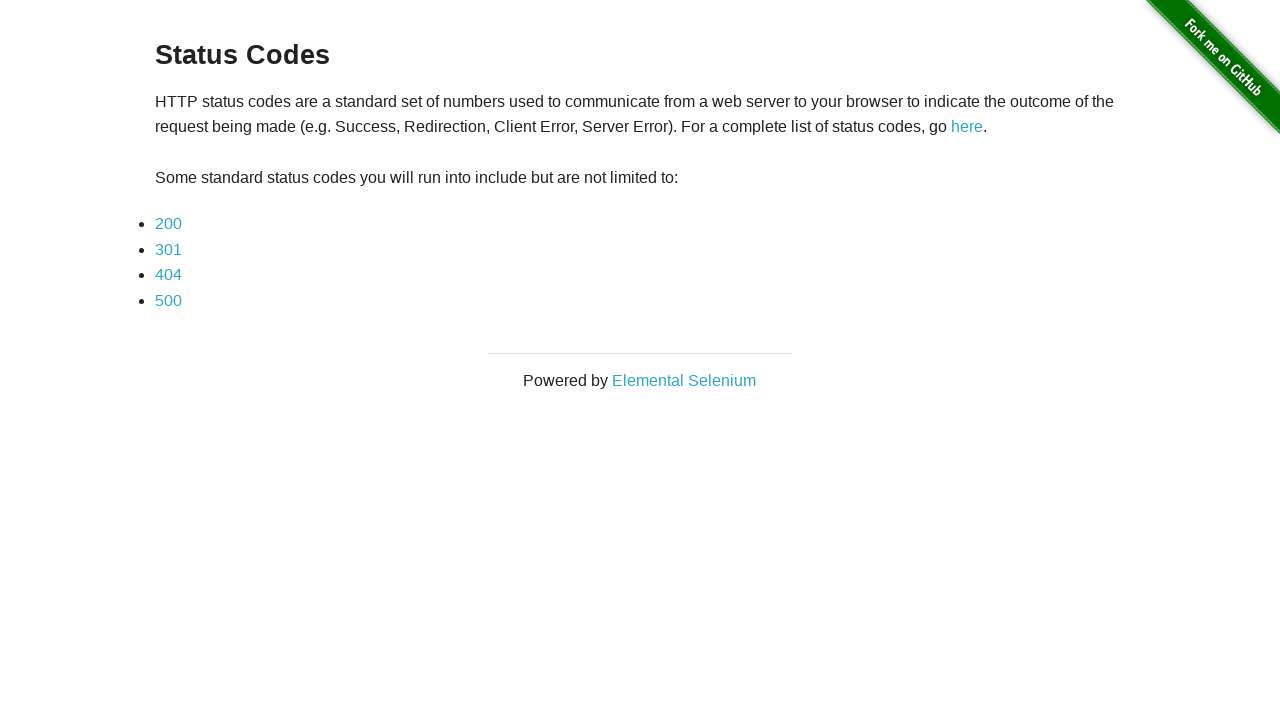

Verified navigation to status codes page
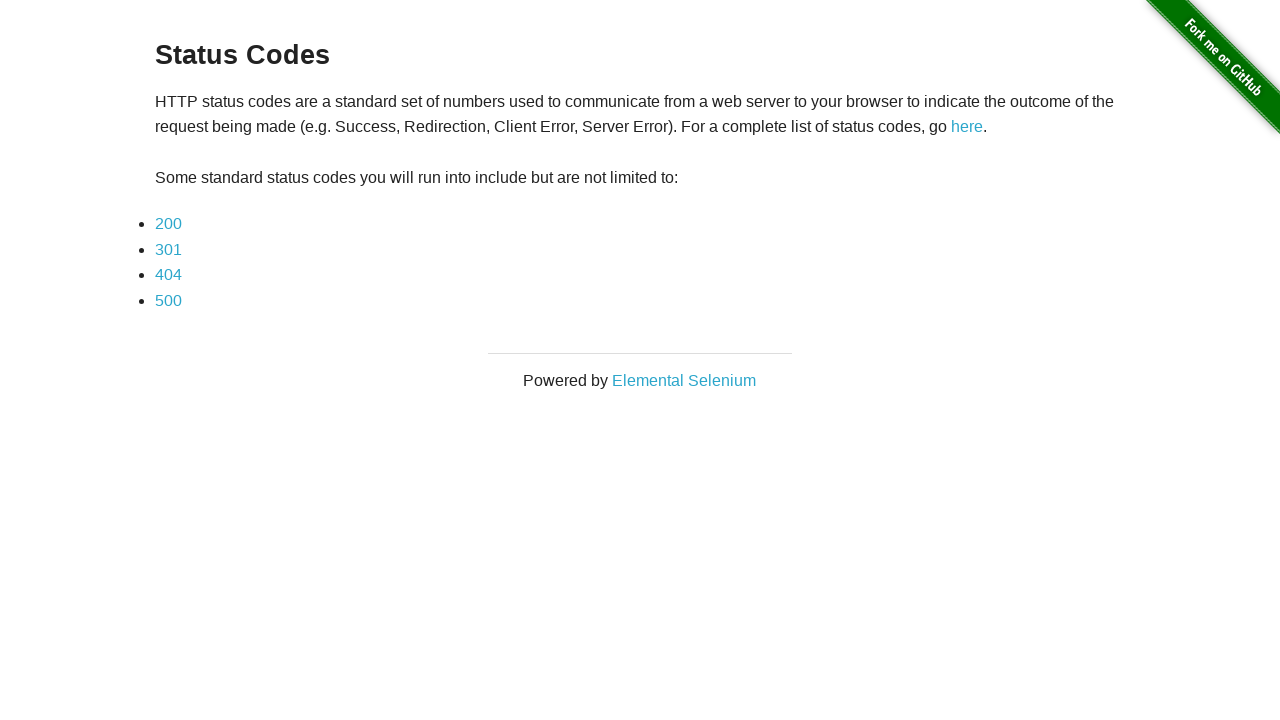

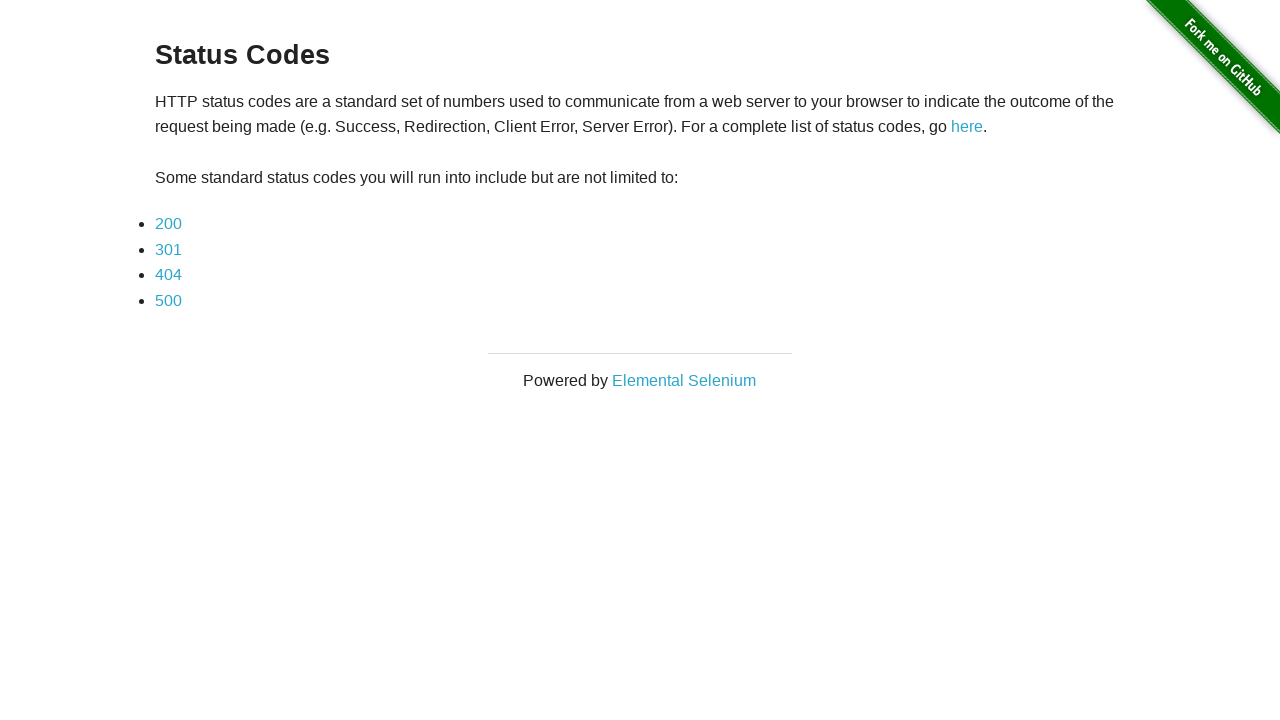